Tests the Web Tables functionality on DemoQA by navigating to the Elements section, opening Web Tables, and adding a new record with personal information (first name, last name, email, age, salary, department).

Starting URL: https://demoqa.com/

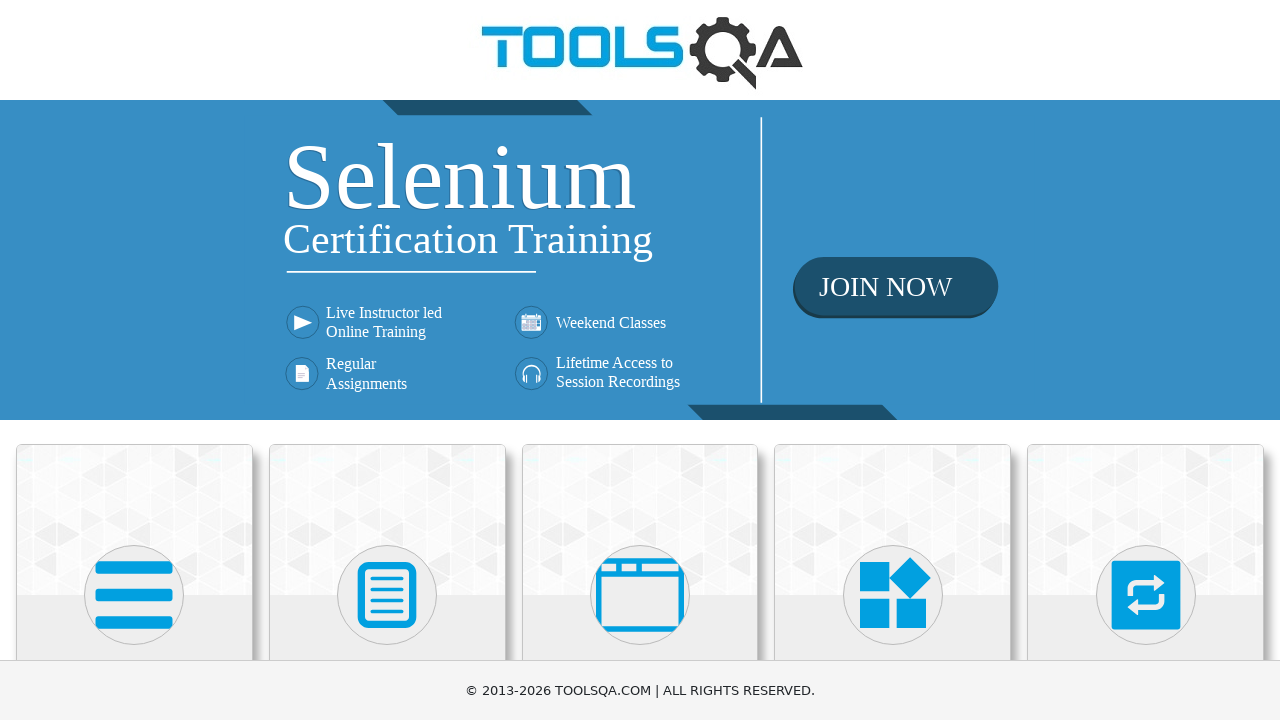

Scrolled down 400px to view Elements section
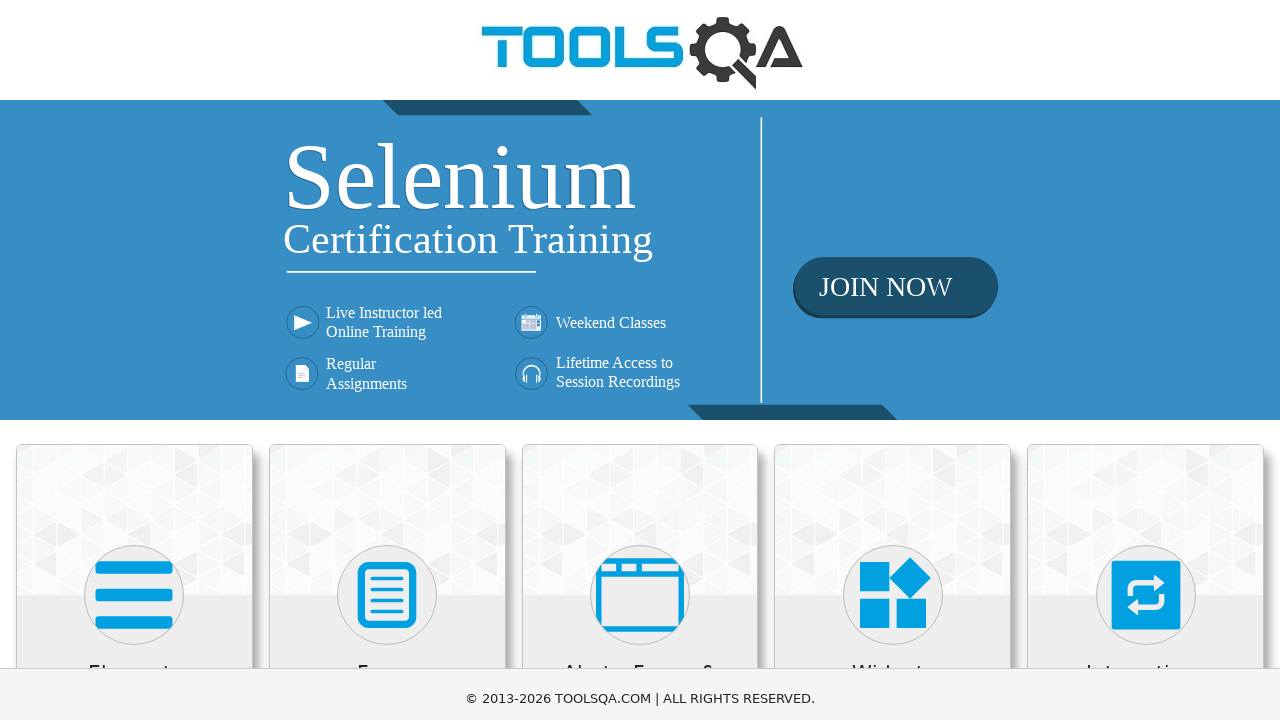

Clicked on Elements card at (134, 273) on xpath=//h5[text()='Elements']
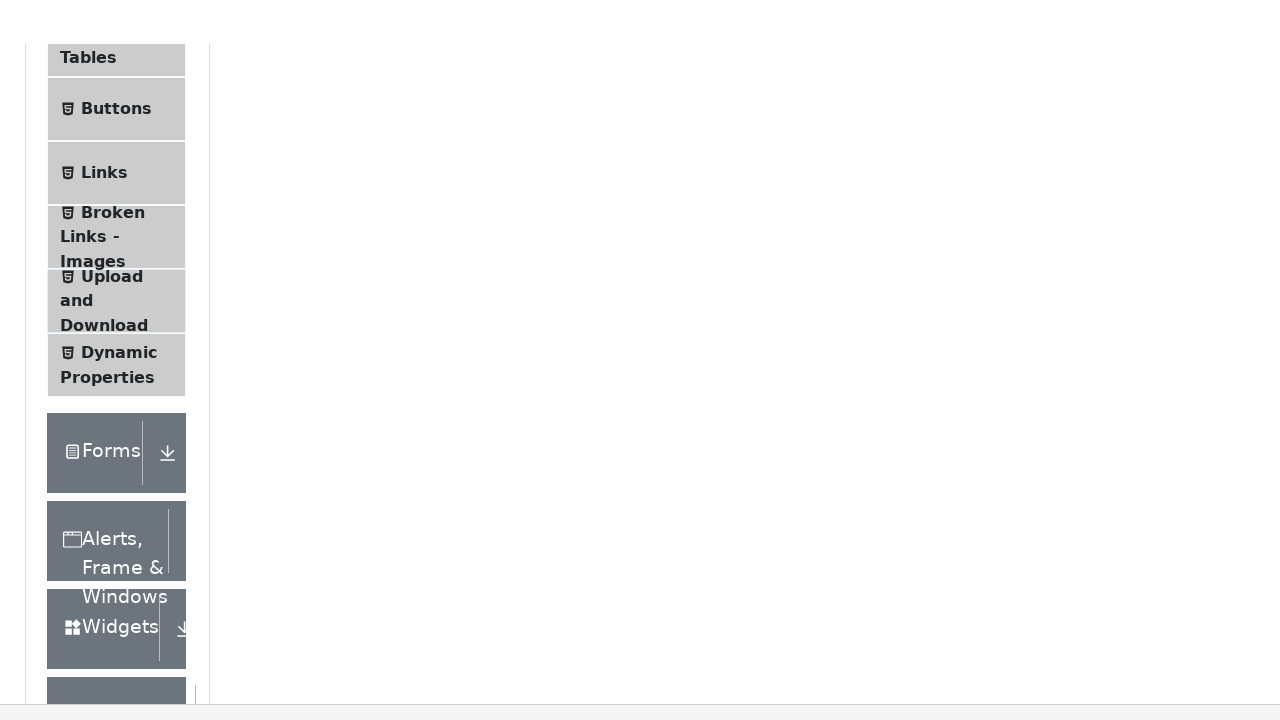

Clicked on Web Tables menu item at (100, 348) on xpath=//span[text()='Web Tables']
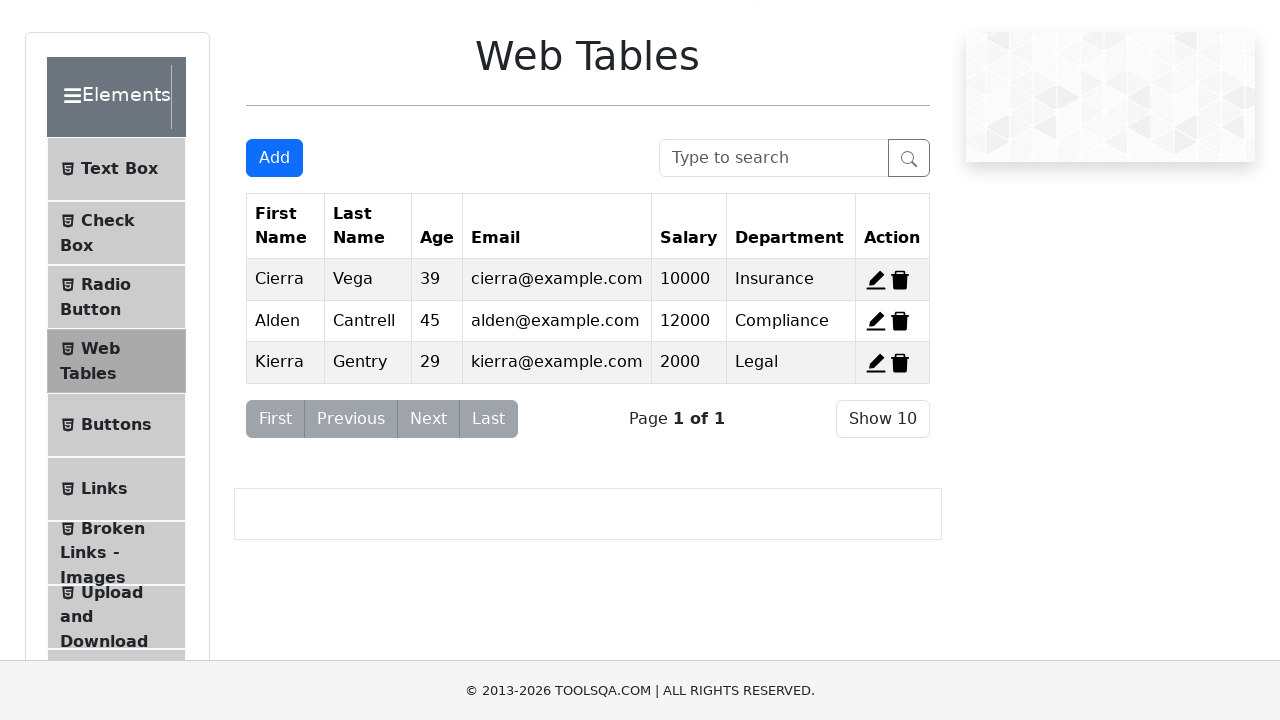

Scrolled down 400px to view Add button
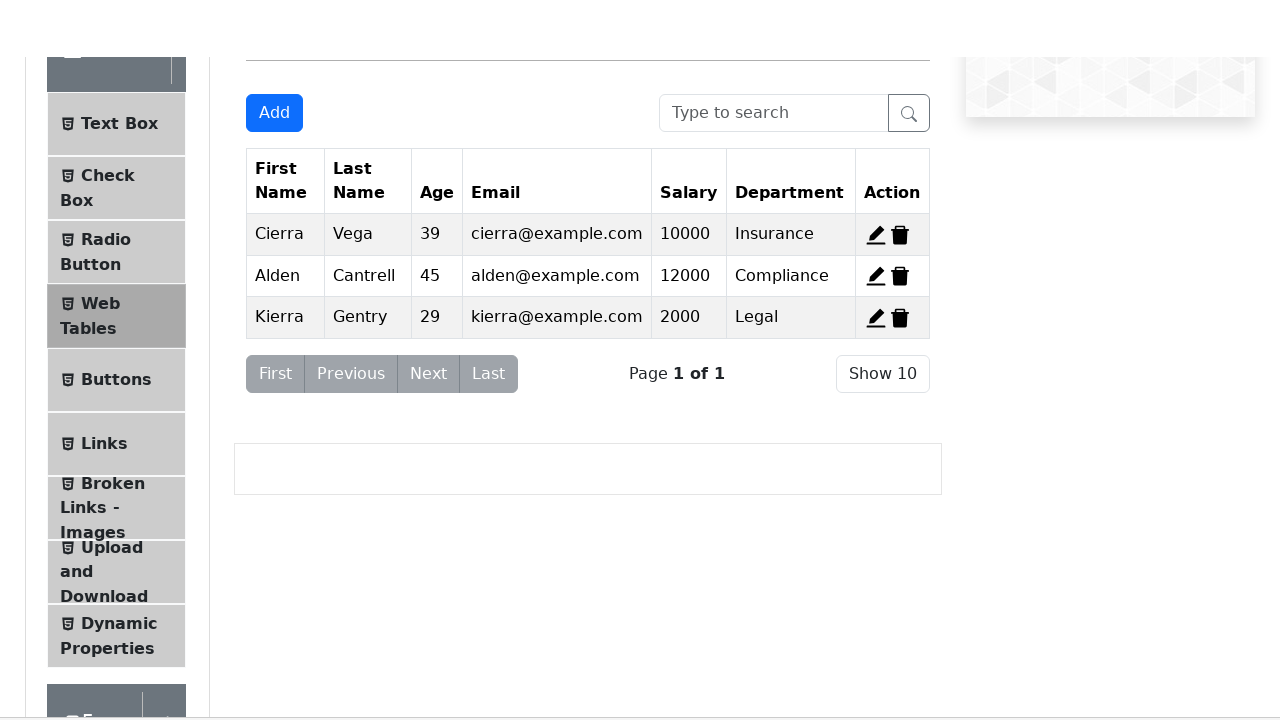

Clicked Add button to open registration form at (274, 250) on #addNewRecordButton
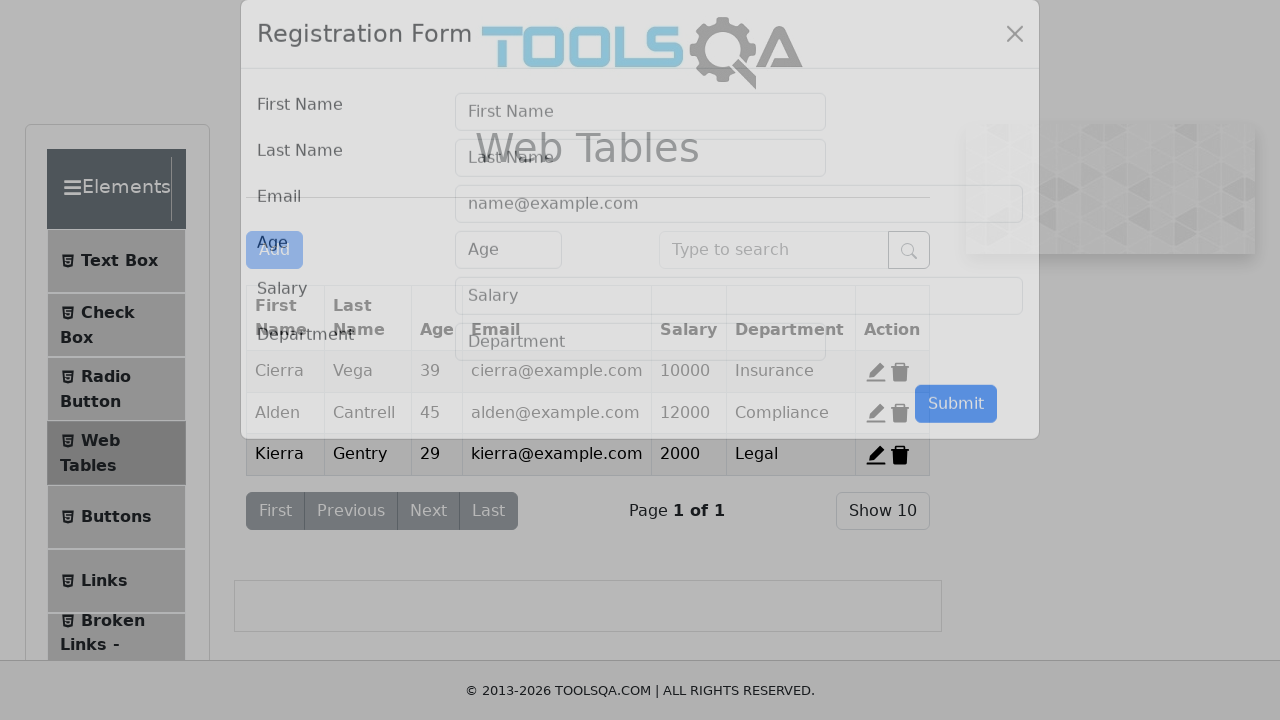

Filled in First Name field with 'Marcella' on #firstName
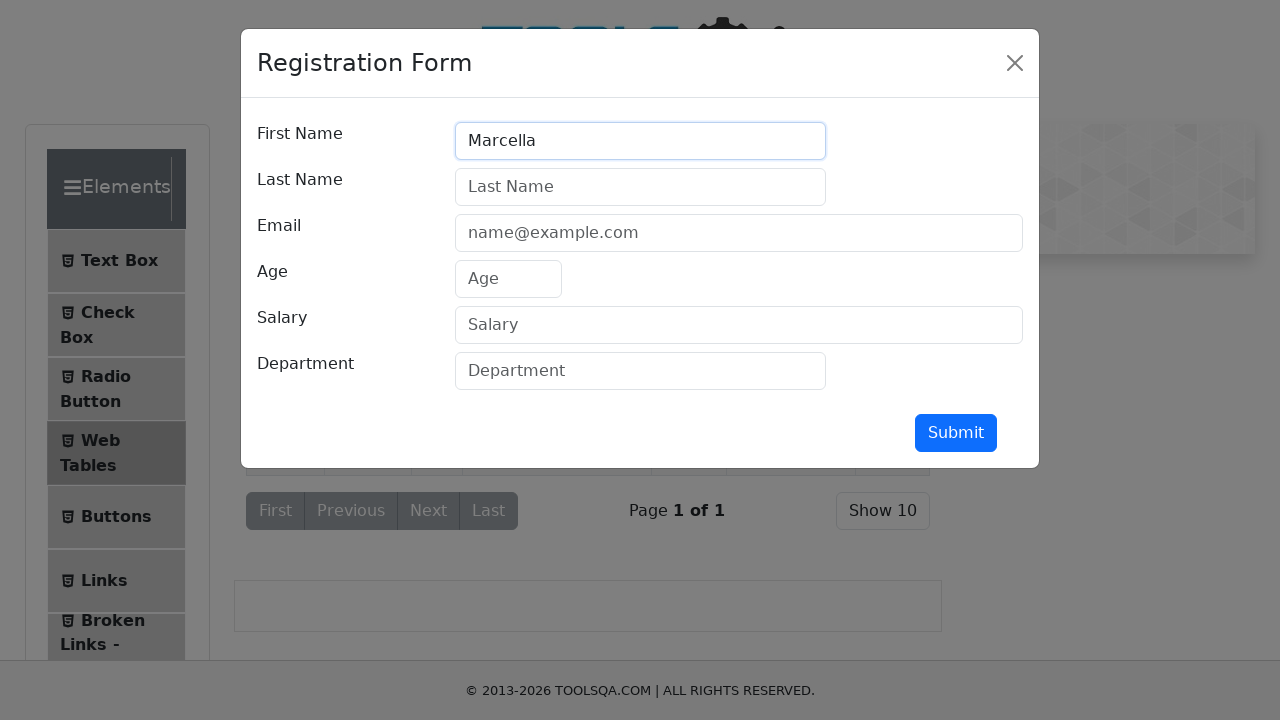

Filled in Last Name field with 'Thompson' on #lastName
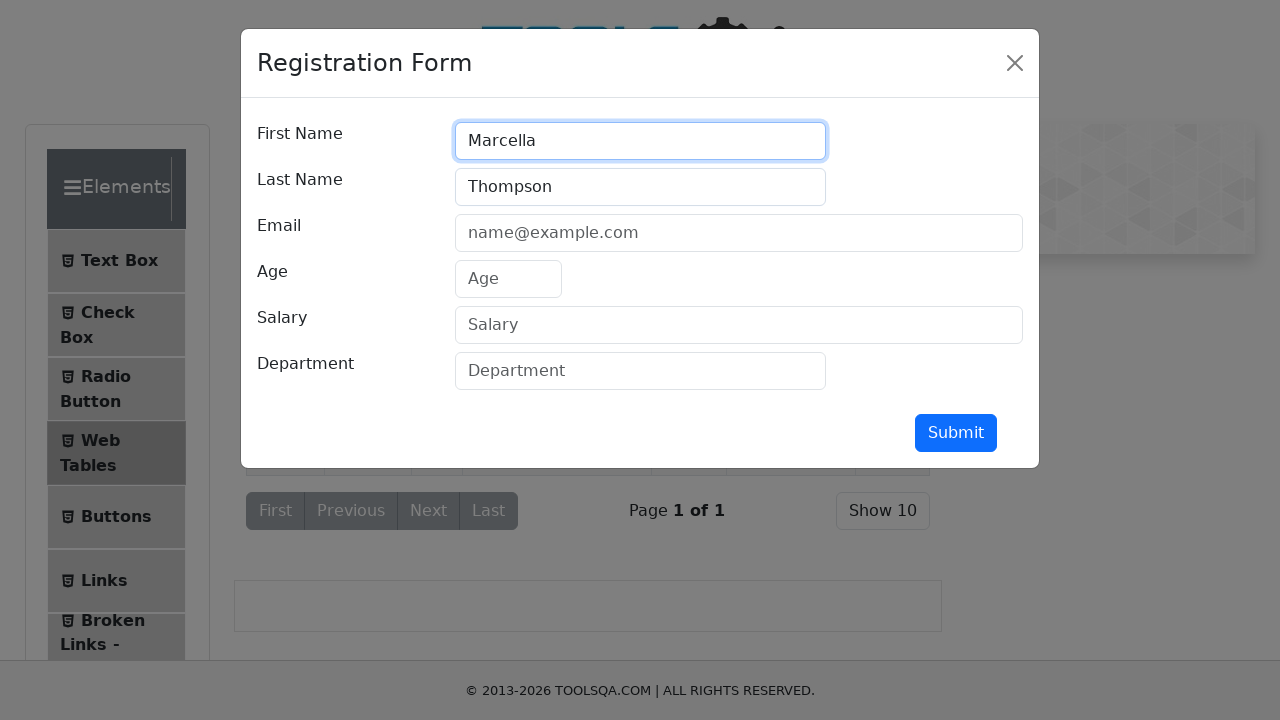

Filled in Email field with 'marcella.thompson@testmail.com' on #userEmail
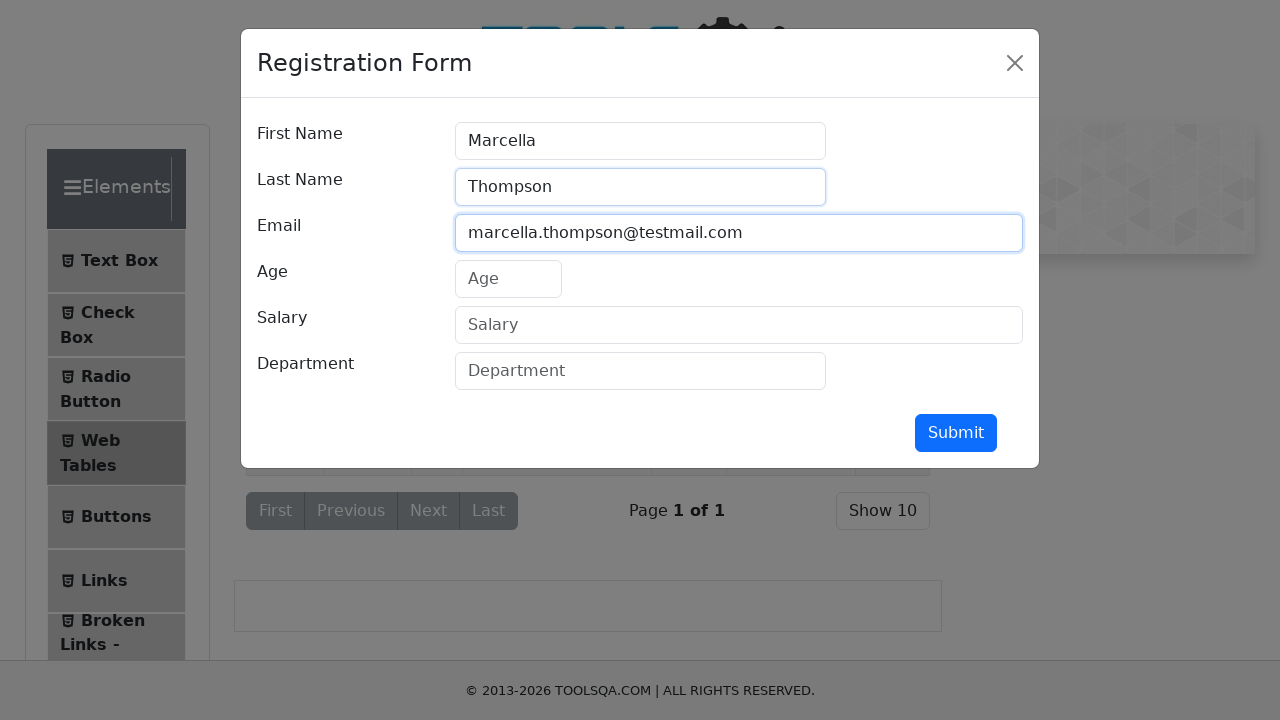

Filled in Age field with '28' on #age
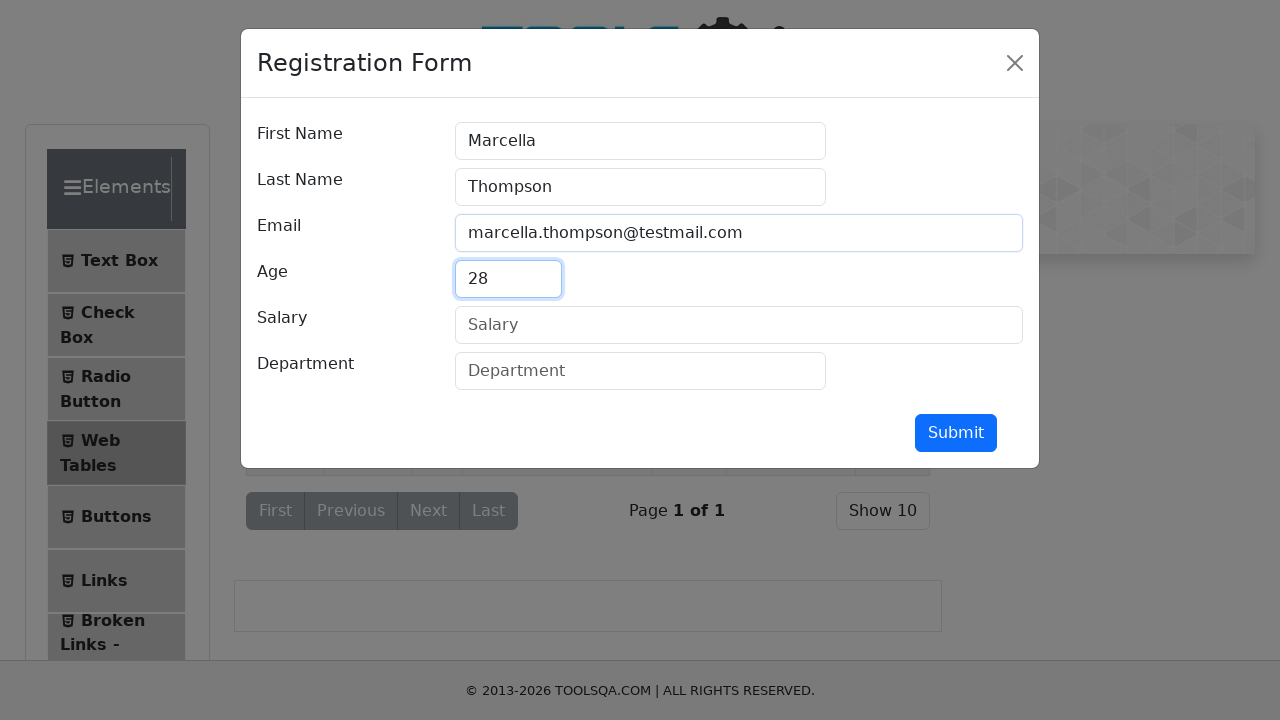

Filled in Salary field with '85000' on #salary
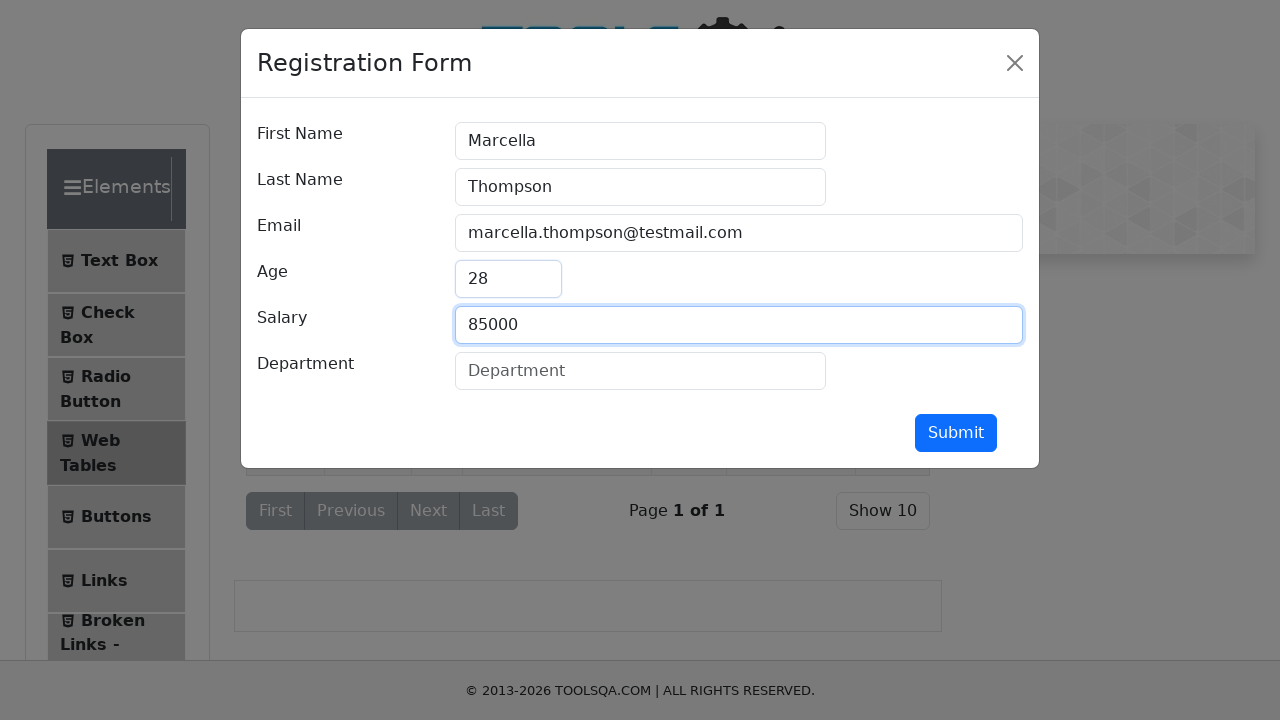

Filled in Department field with 'Engineering' on #department
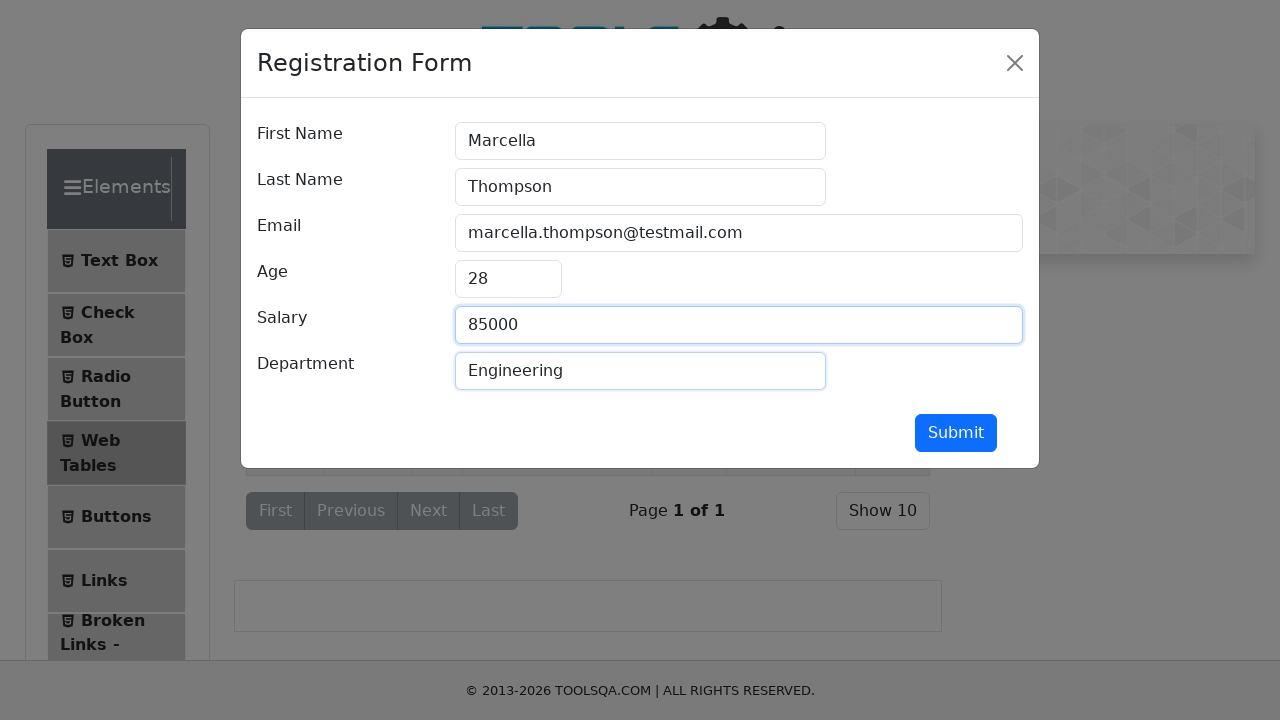

Clicked Submit button to add new record at (956, 433) on #submit
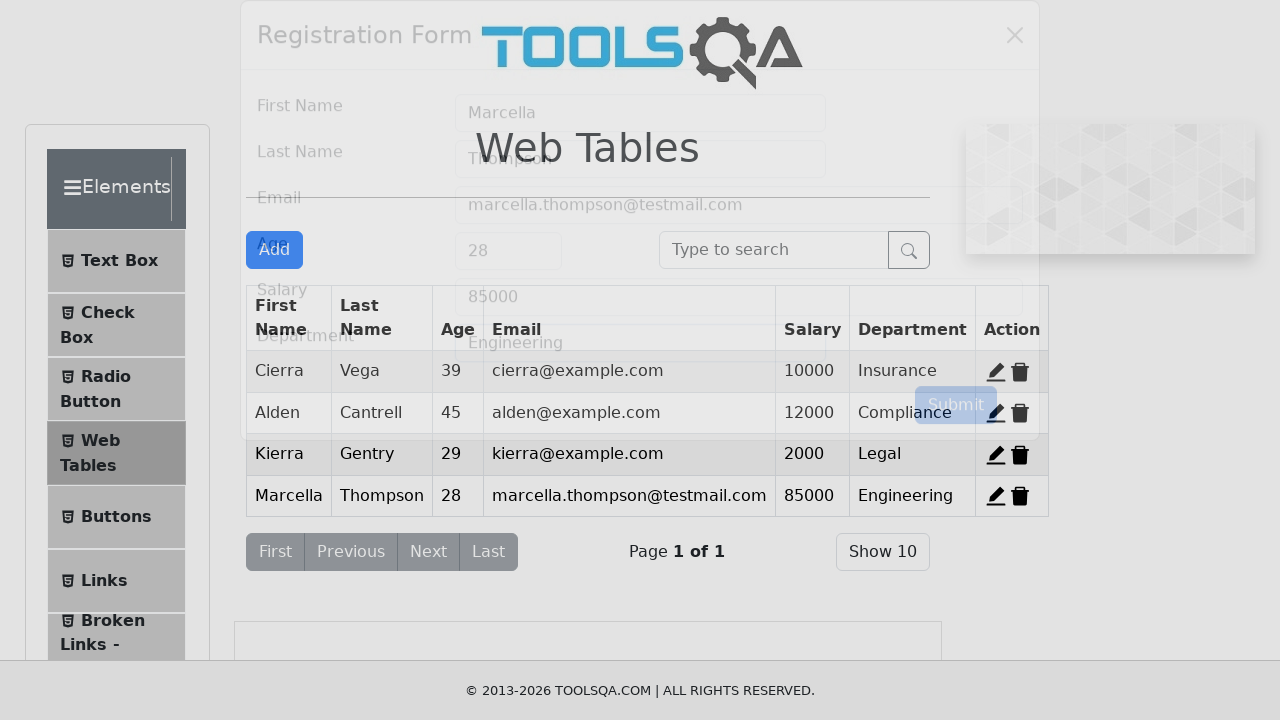

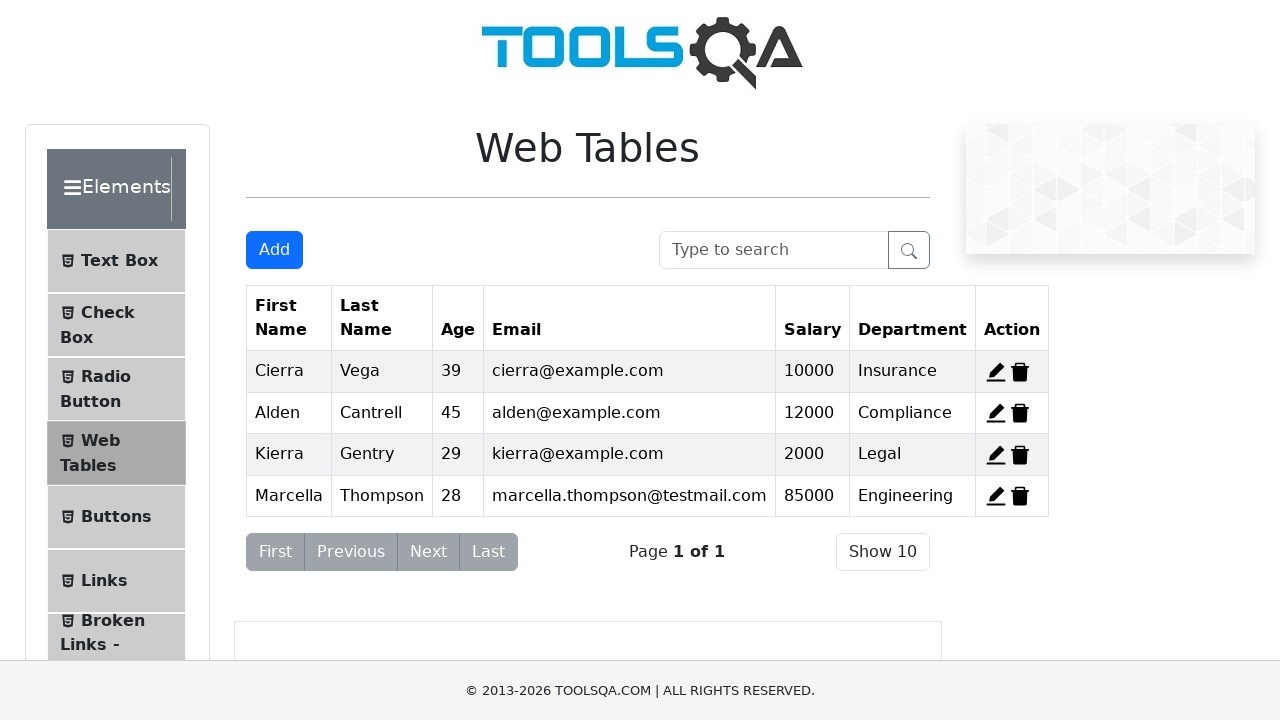